Tests a practice form by filling out various fields including name, email, gender, mobile, date of birth, subjects, hobbies, address, state and city, then submitting the form and verifying the data appears in the confirmation modal.

Starting URL: https://demoqa.com/

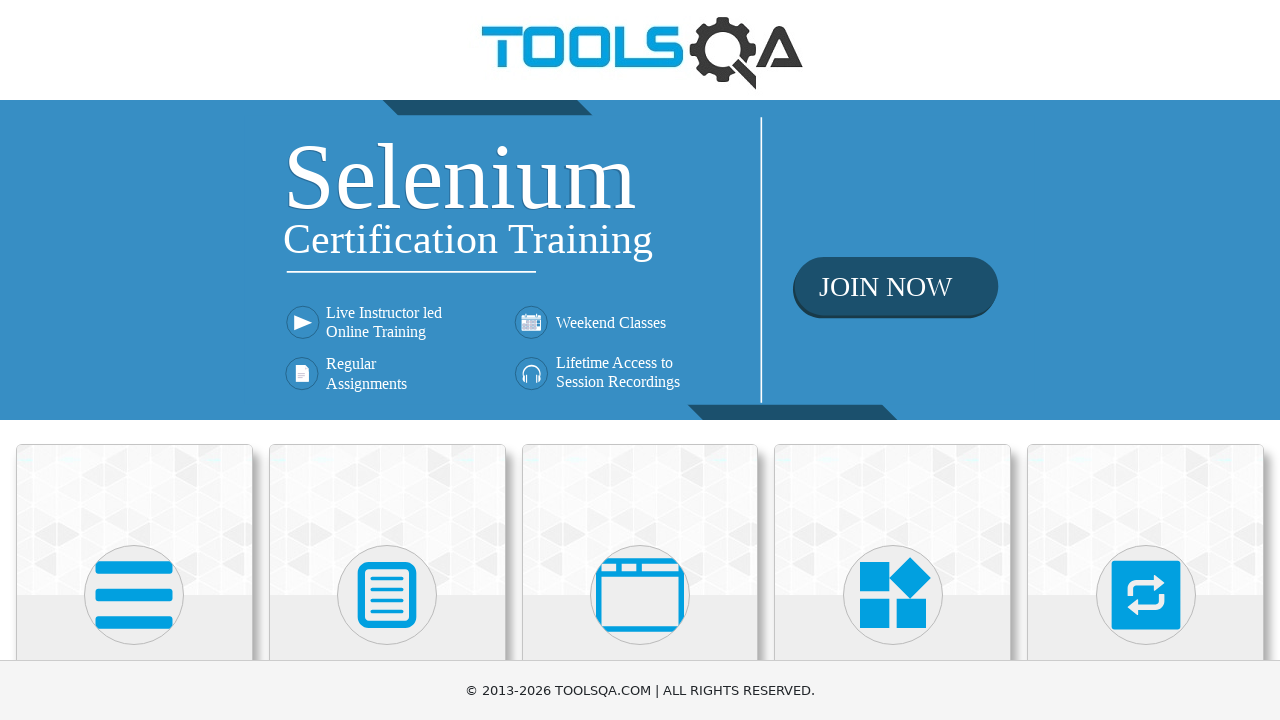

Clicked on Forms section at (387, 360) on xpath=//h5[text()='Forms']
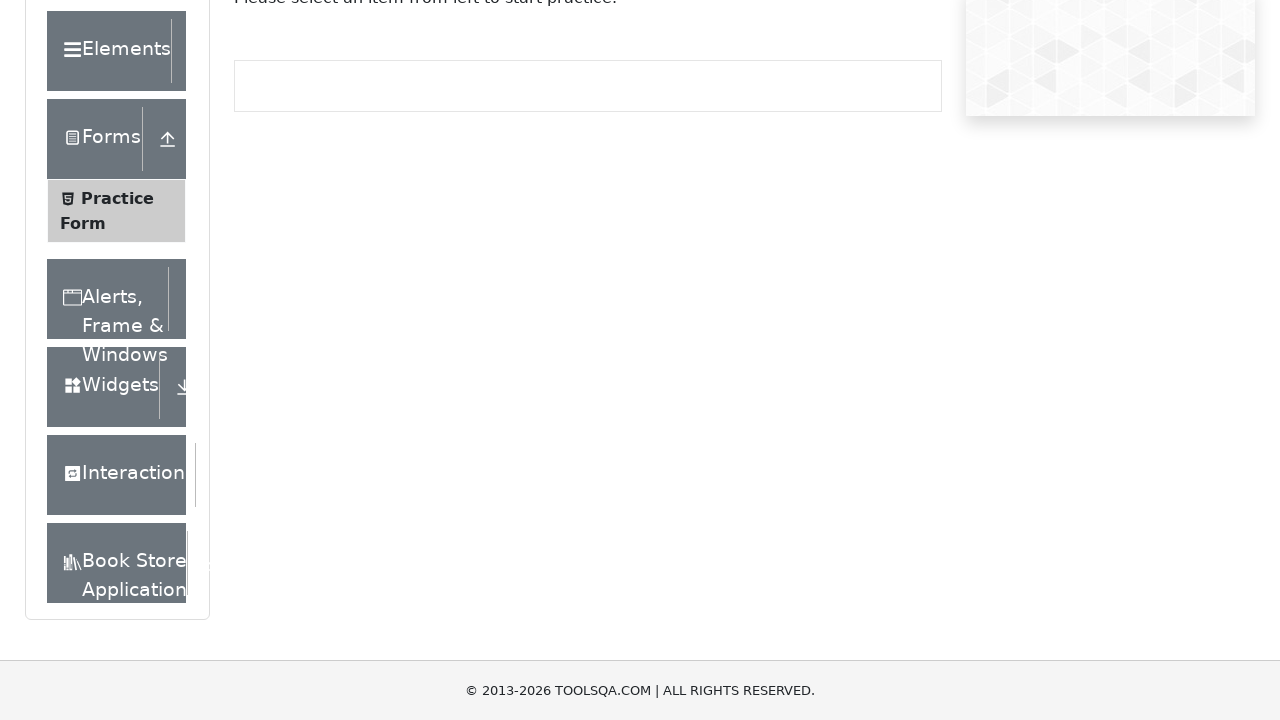

Clicked on Practice Form at (117, 336) on xpath=//span[text()='Practice Form']
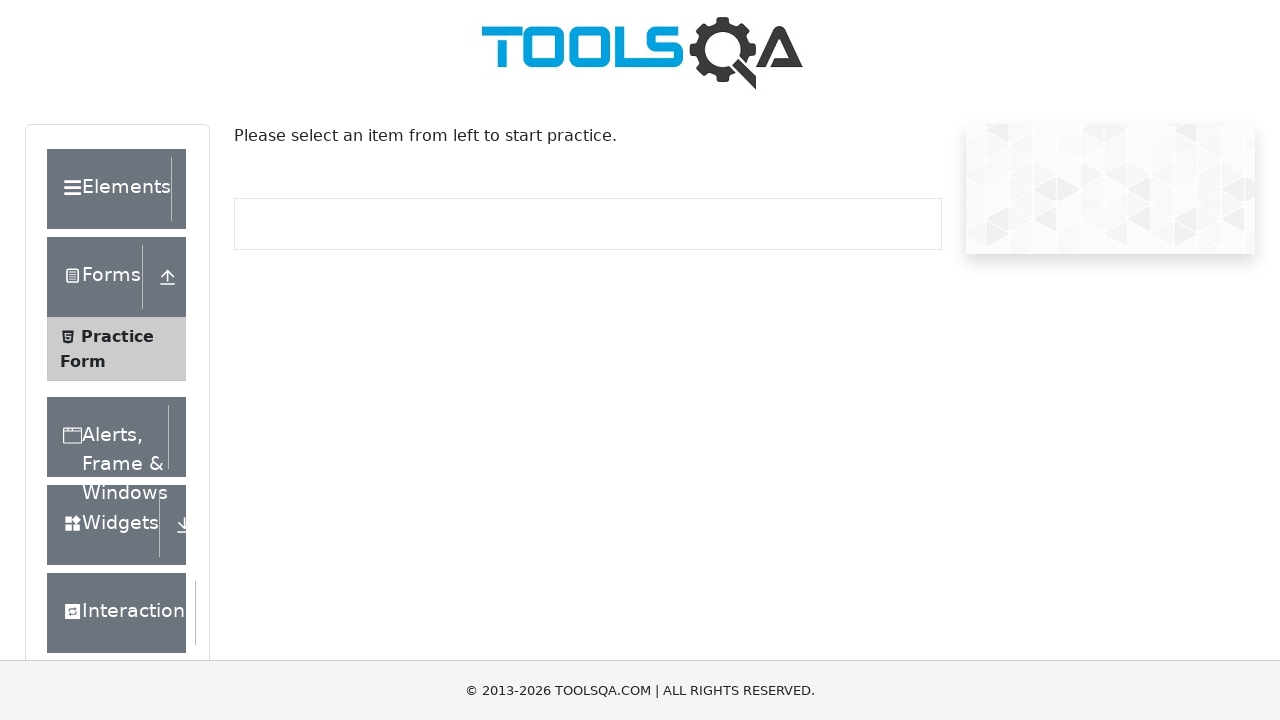

Filled First Name field with 'John' on #firstName
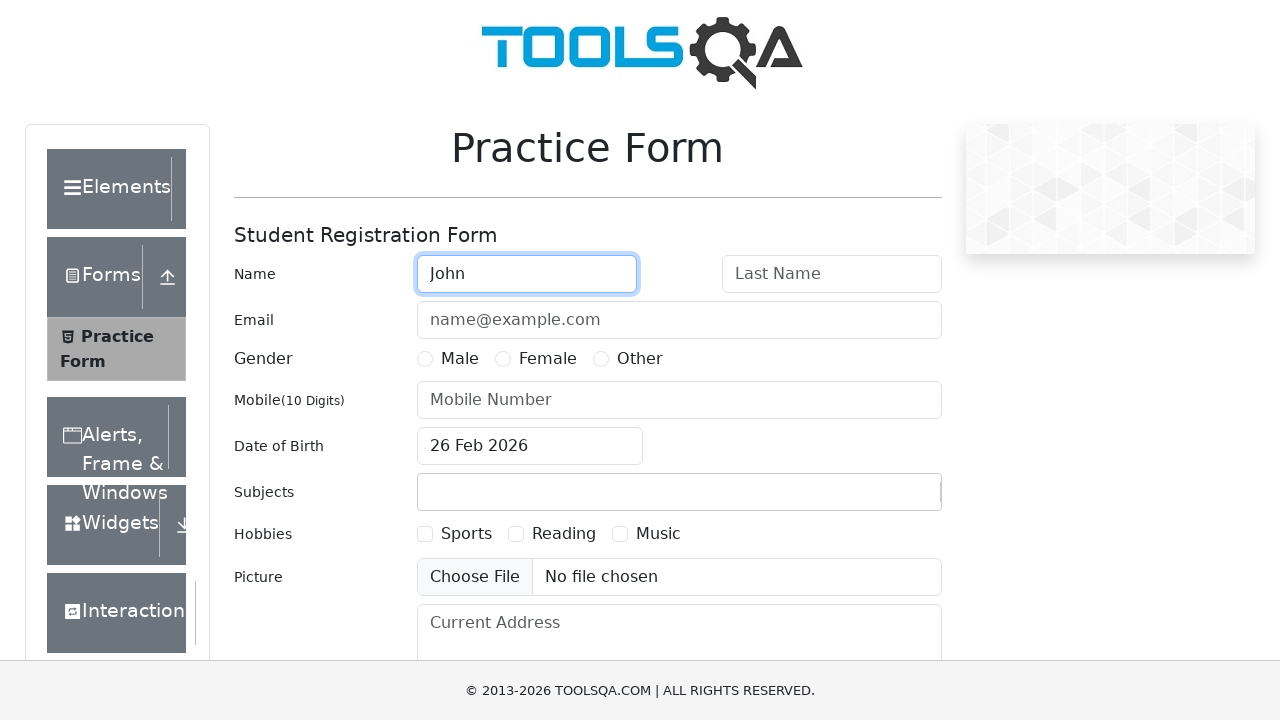

Filled Last Name field with 'Doe' on #lastName
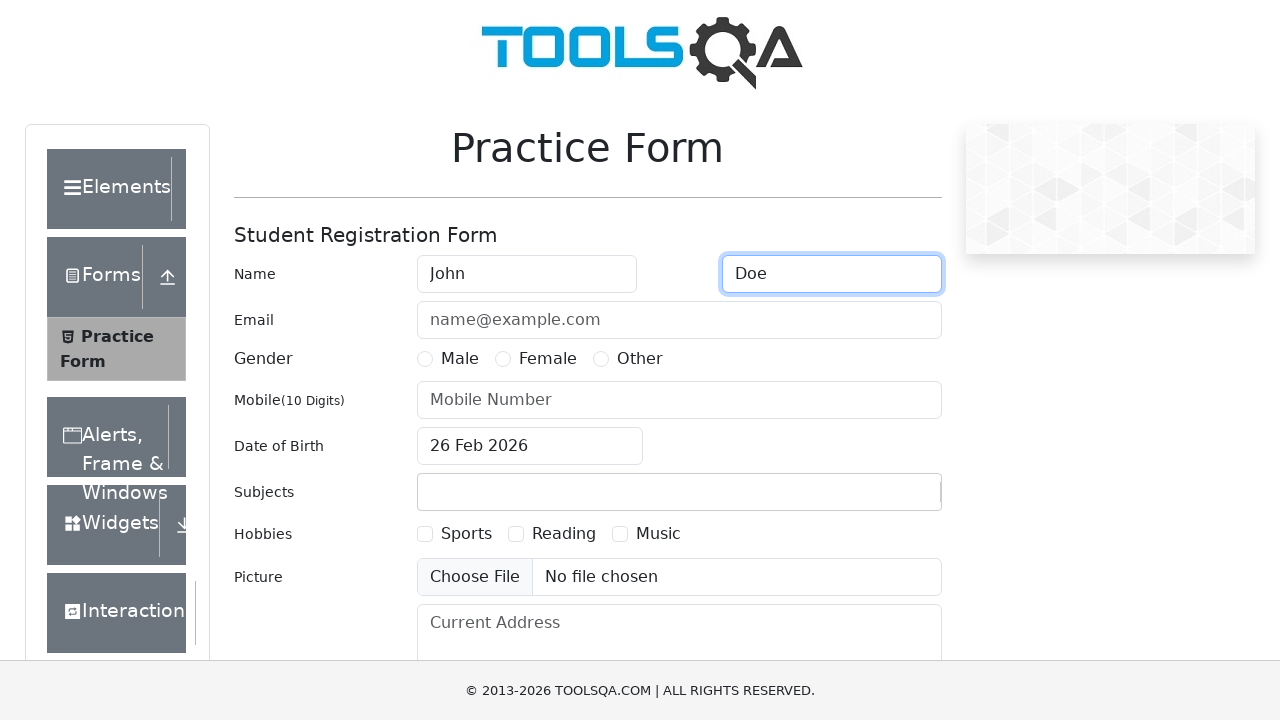

Filled Email field with 'johndoe@example.com' on #userEmail
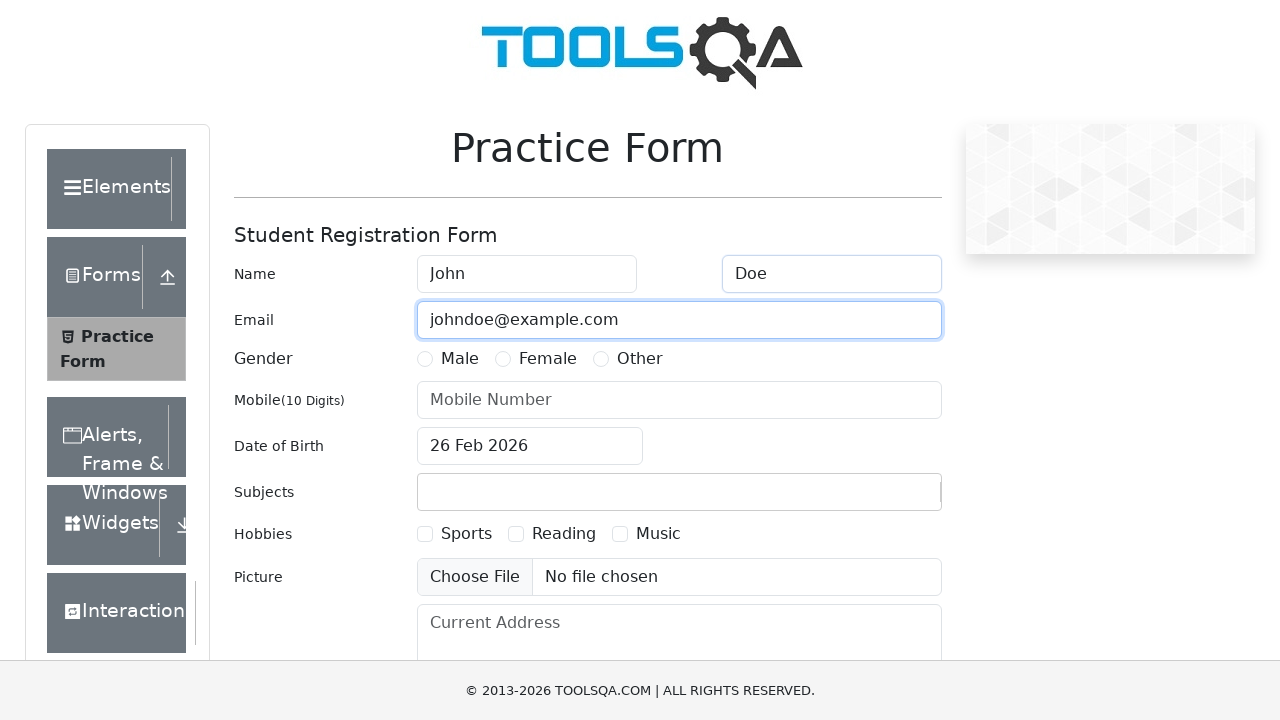

Selected Gender: Male at (460, 359) on xpath=//label[text()='Male']
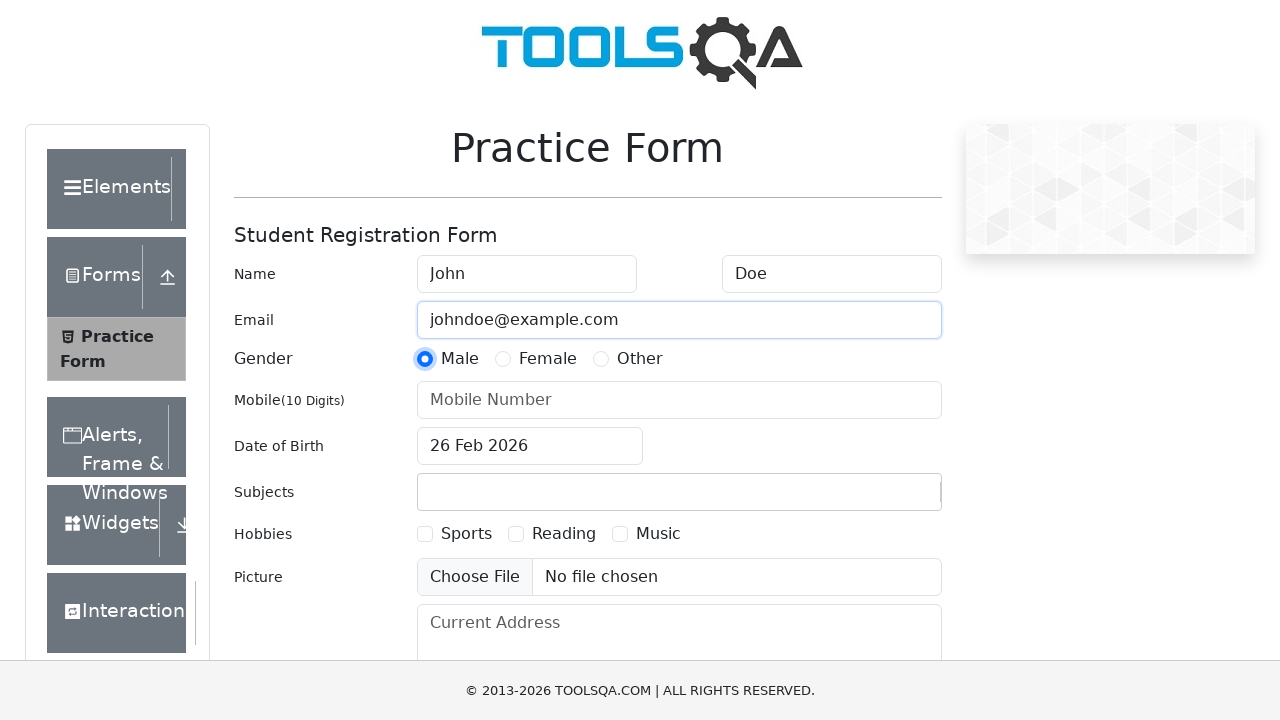

Filled Mobile Number field with '1234567890' on #userNumber
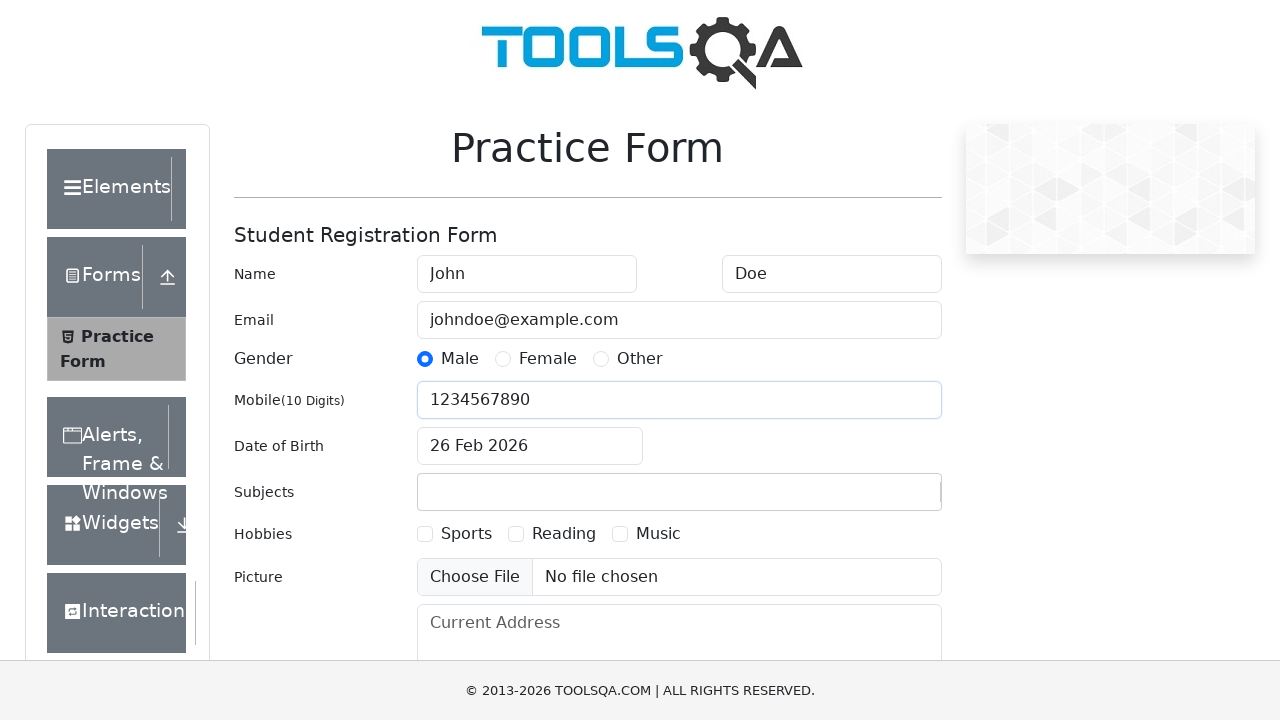

Clicked Date of Birth input field at (530, 446) on #dateOfBirthInput
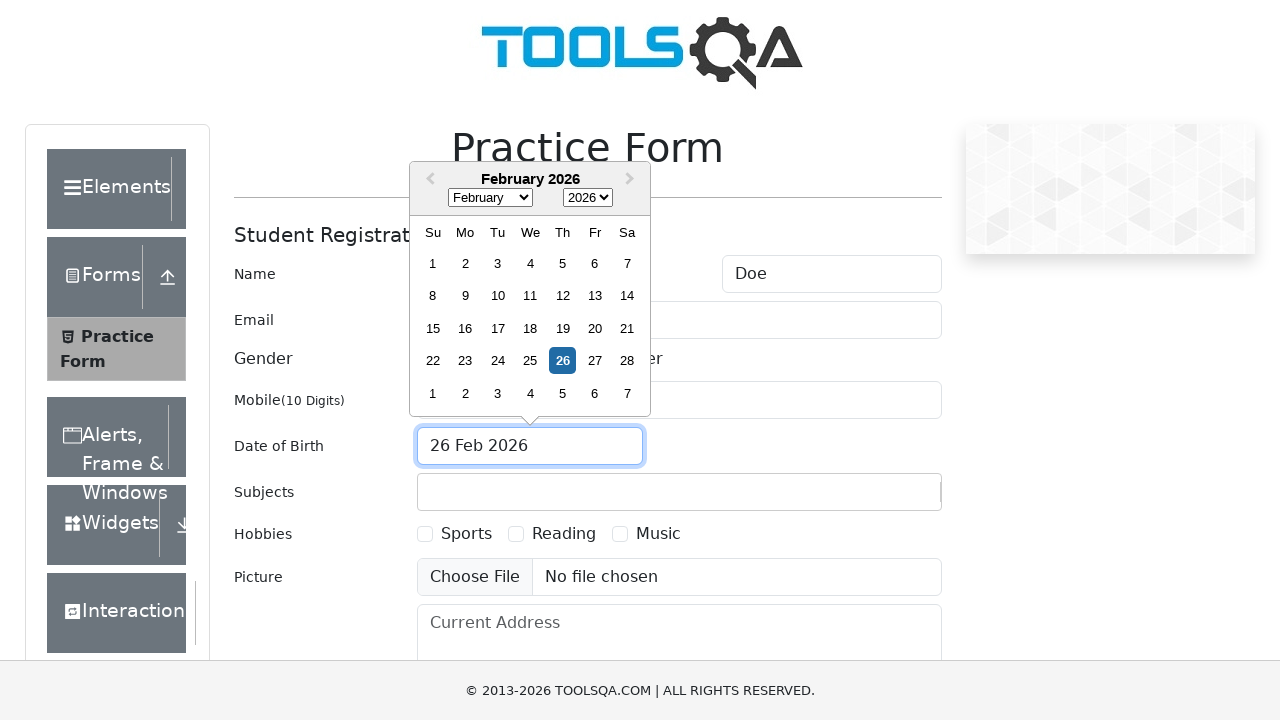

Selected all text in Date of Birth field
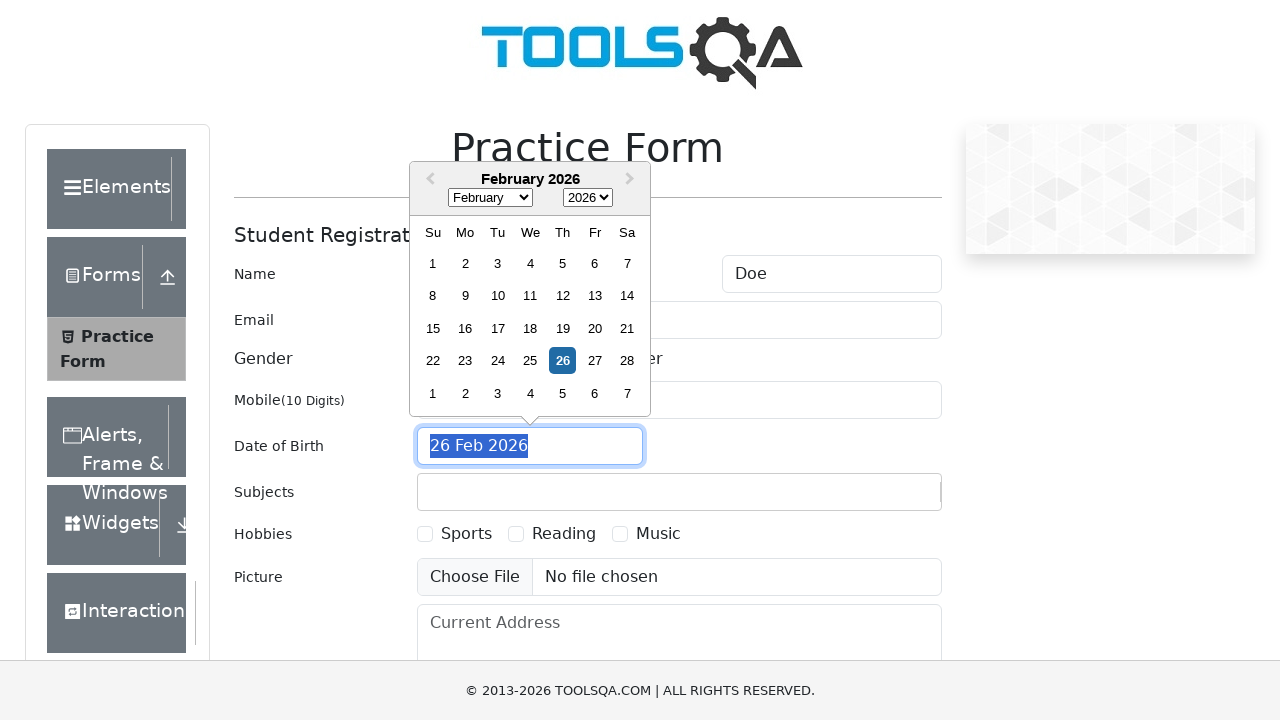

Typed Date of Birth: '01 Jan 1990'
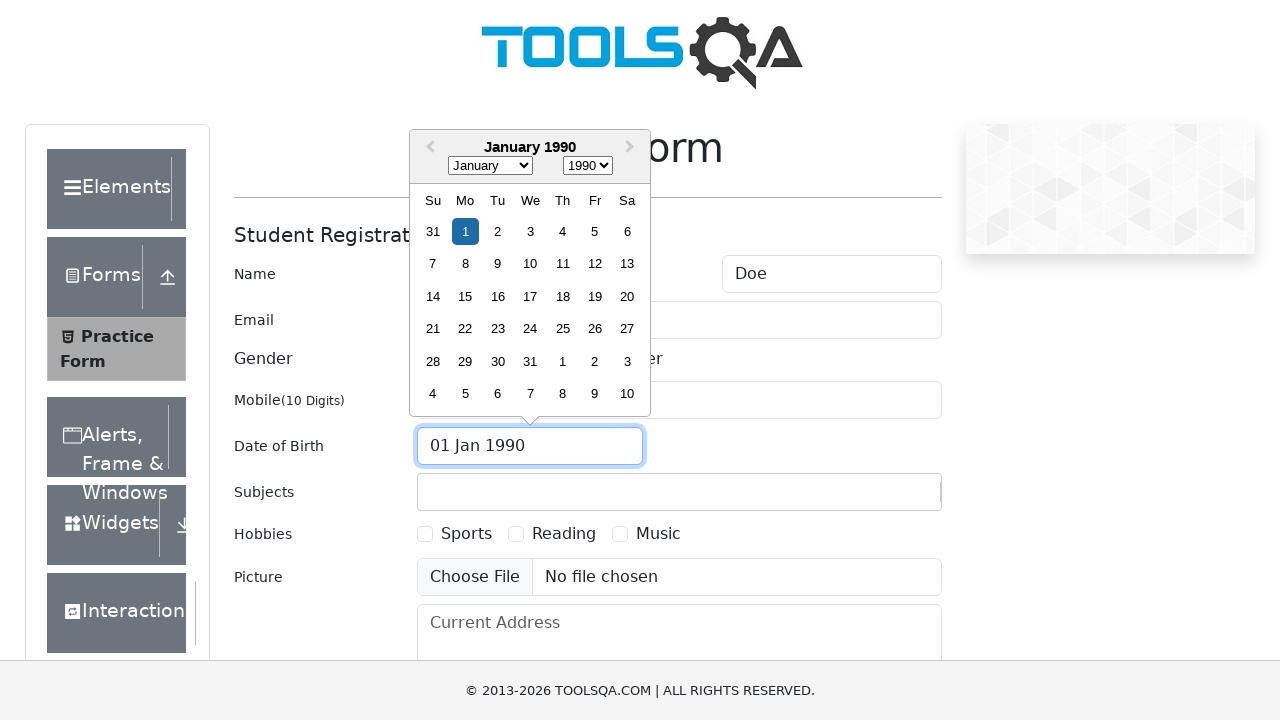

Pressed Enter to confirm Date of Birth
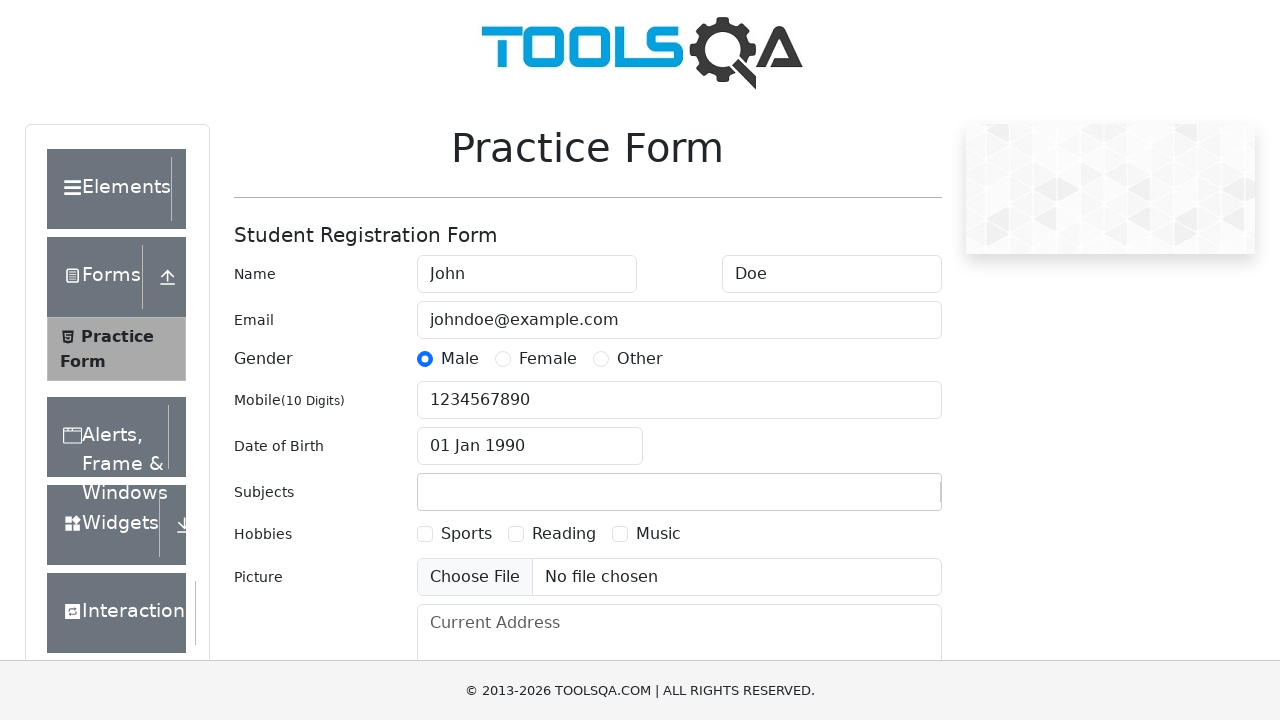

Filled Subject field with 'Maths' on #subjectsInput
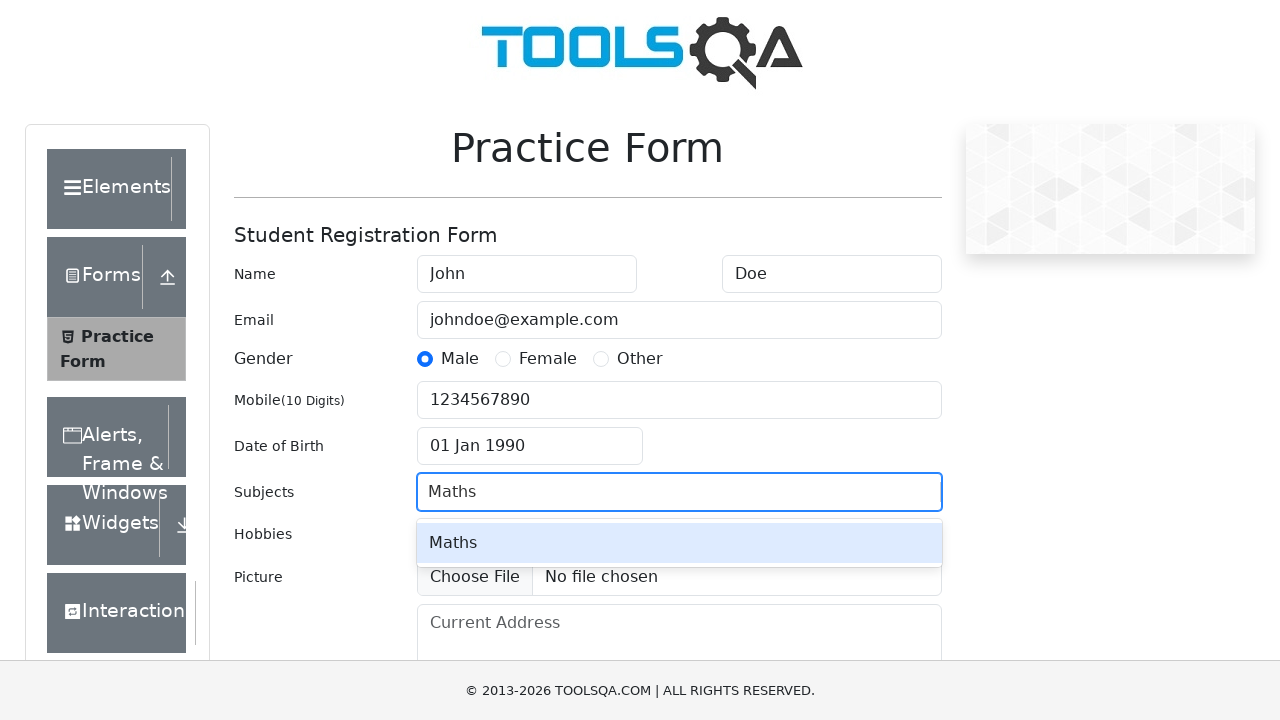

Pressed Enter to confirm 'Maths' subject
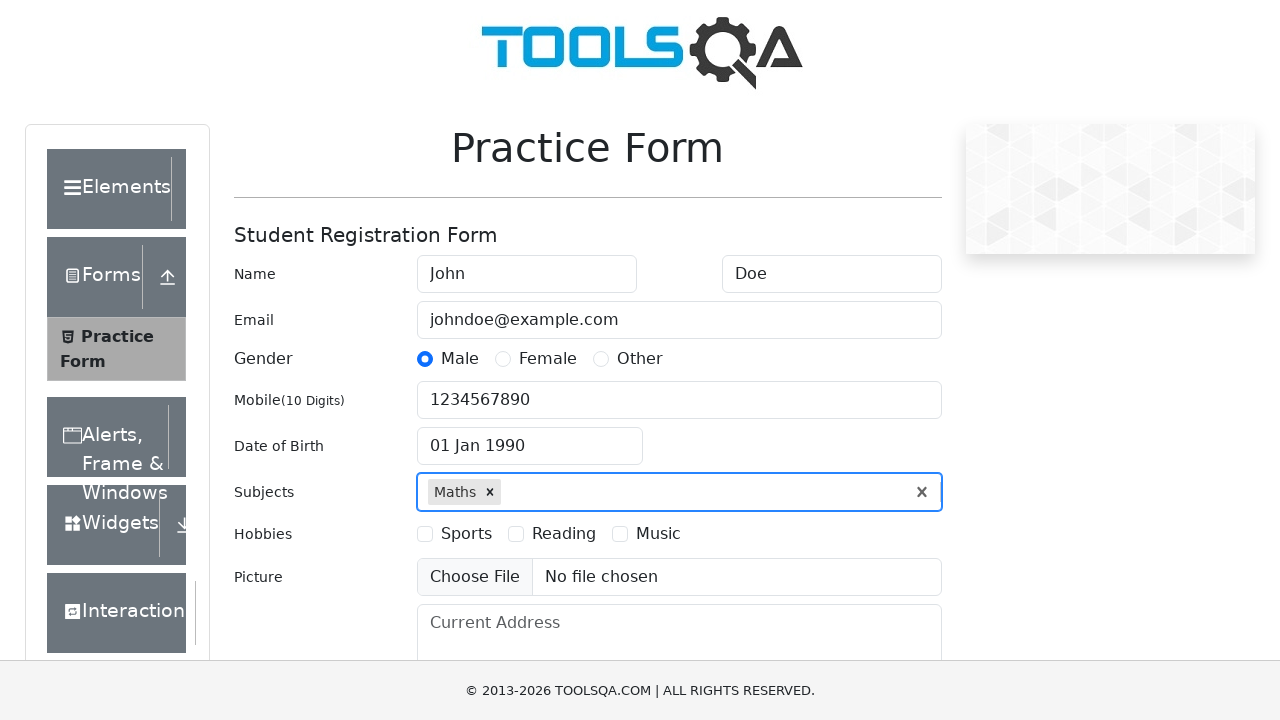

Filled Subject field with 'Physics' on #subjectsInput
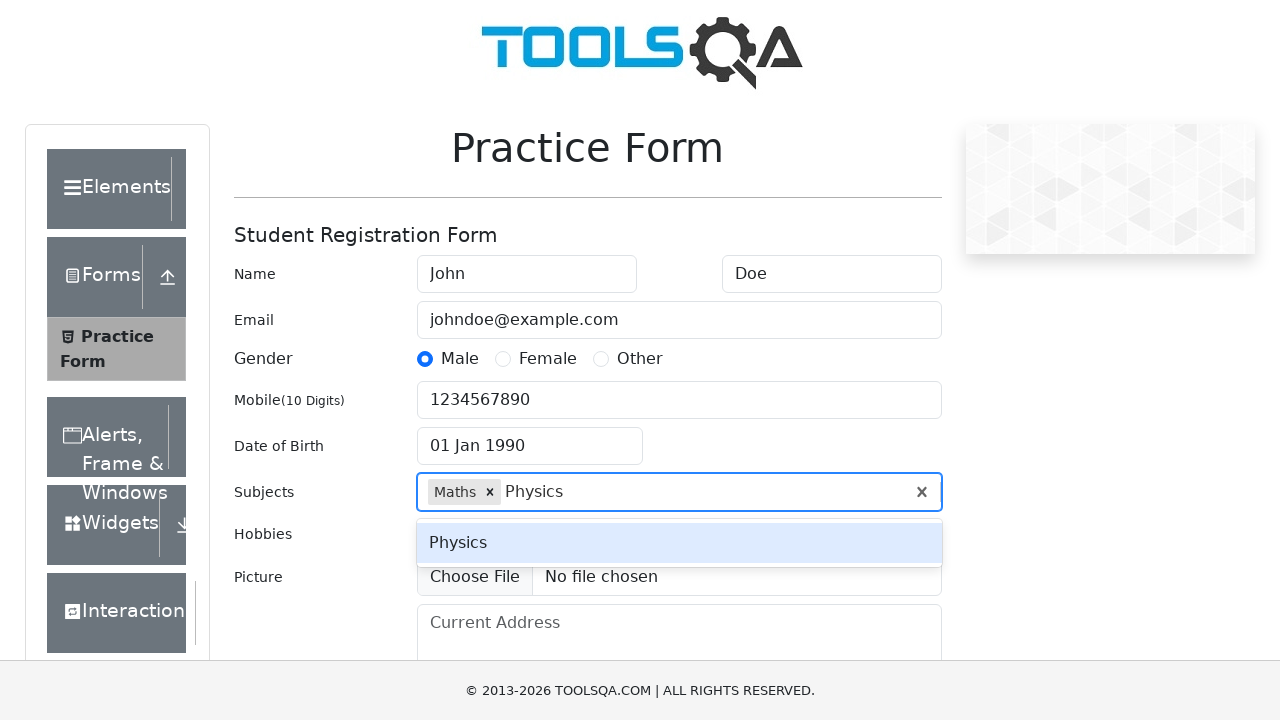

Pressed Enter to confirm 'Physics' subject
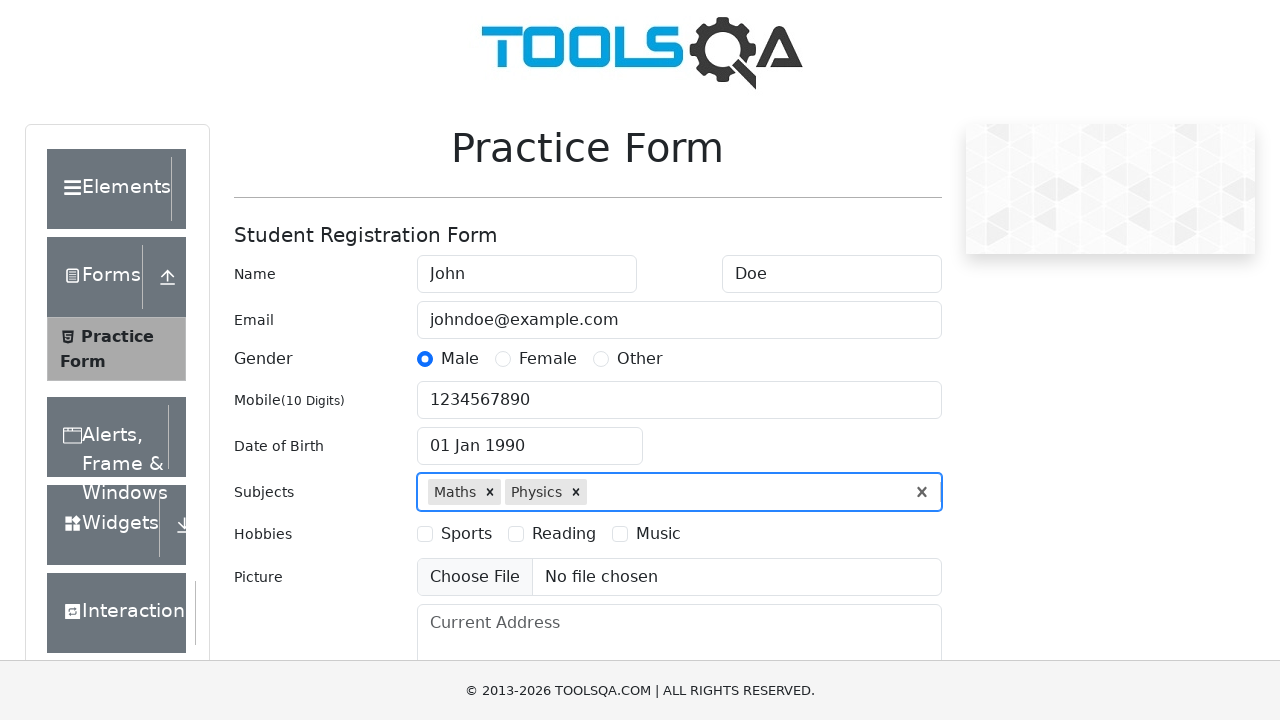

Filled Subject field with 'Chemistry' on #subjectsInput
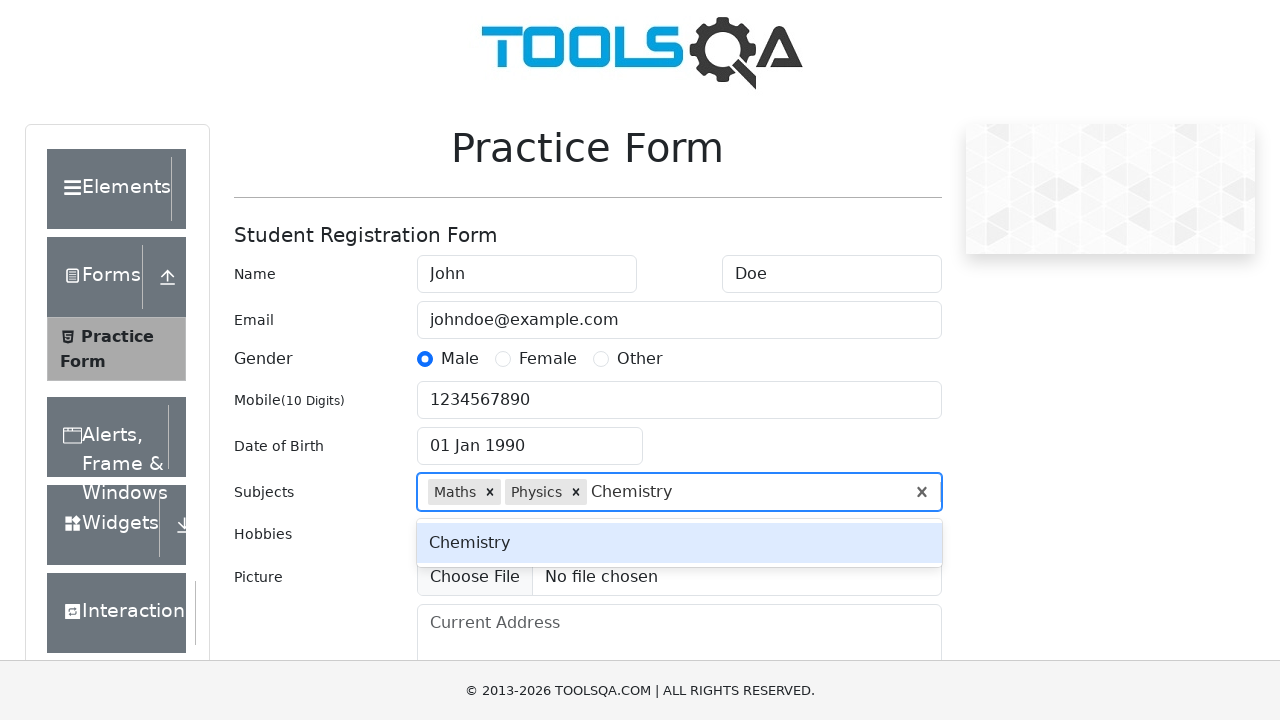

Pressed Enter to confirm 'Chemistry' subject
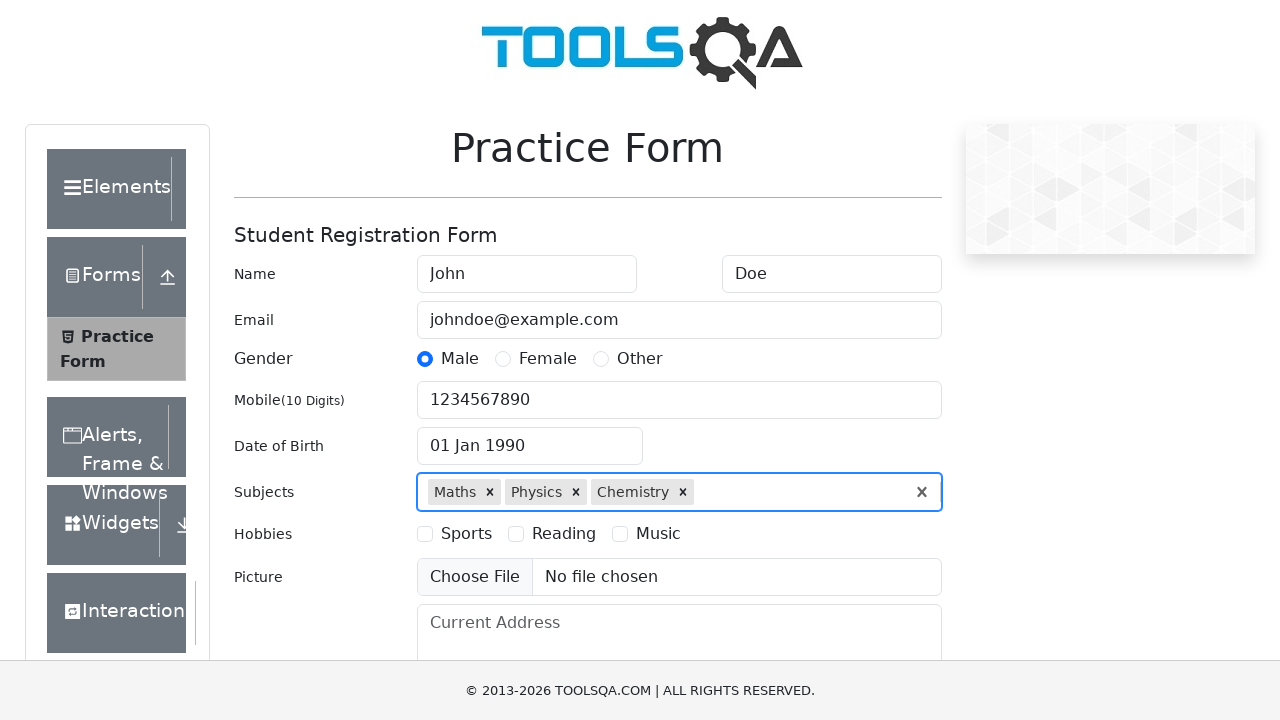

Selected Hobbies: Sports at (466, 534) on xpath=//label[text()='Sports']
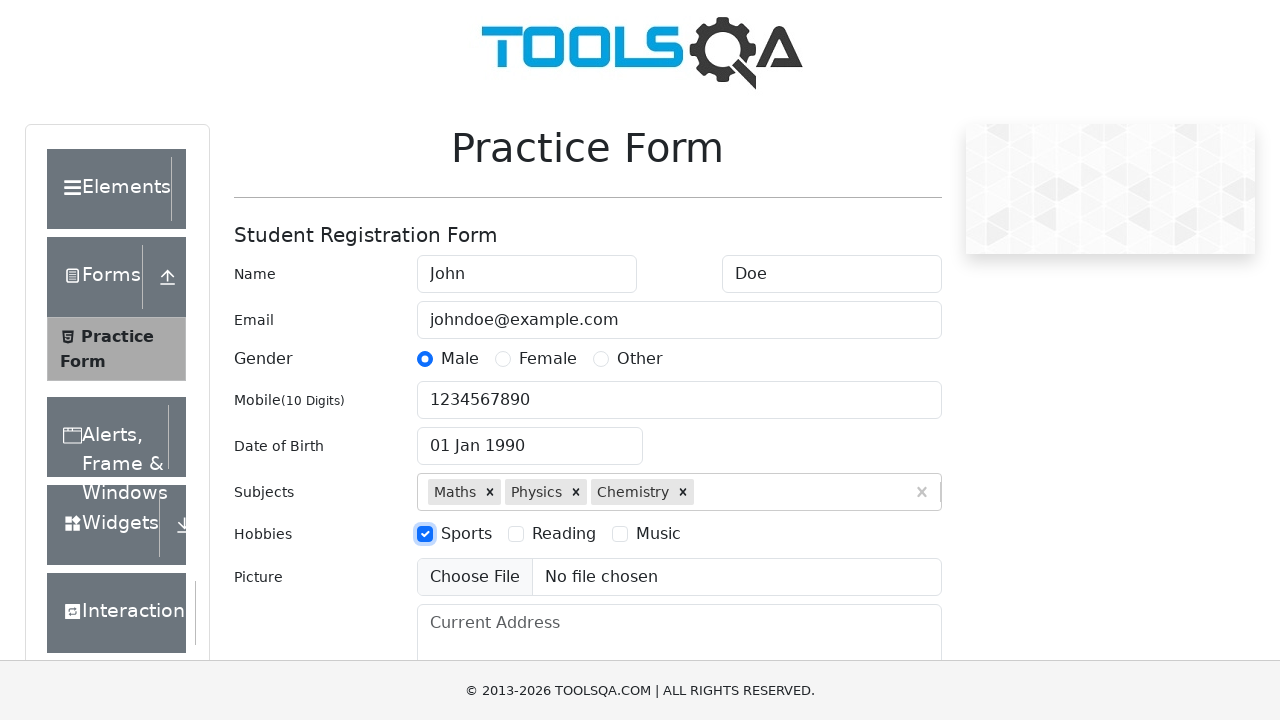

Filled Current Address with '123 Main Street, Springfield' on #currentAddress
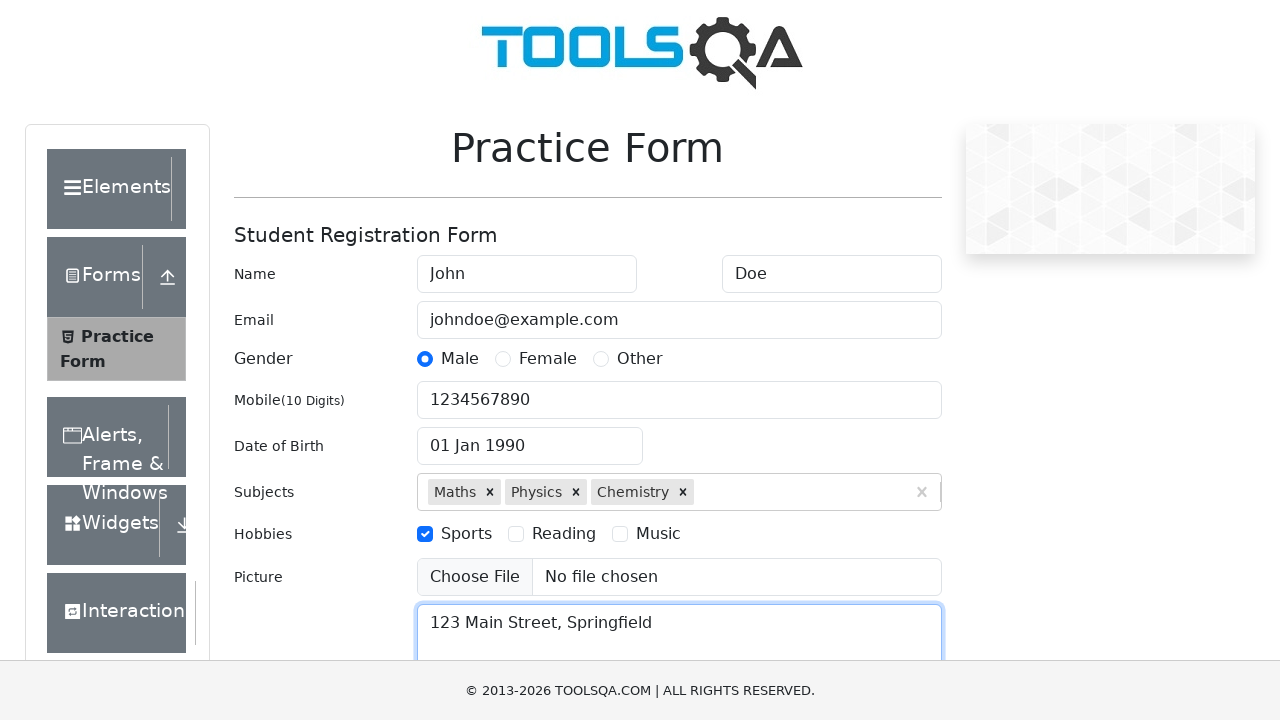

Clicked State dropdown at (527, 437) on #state
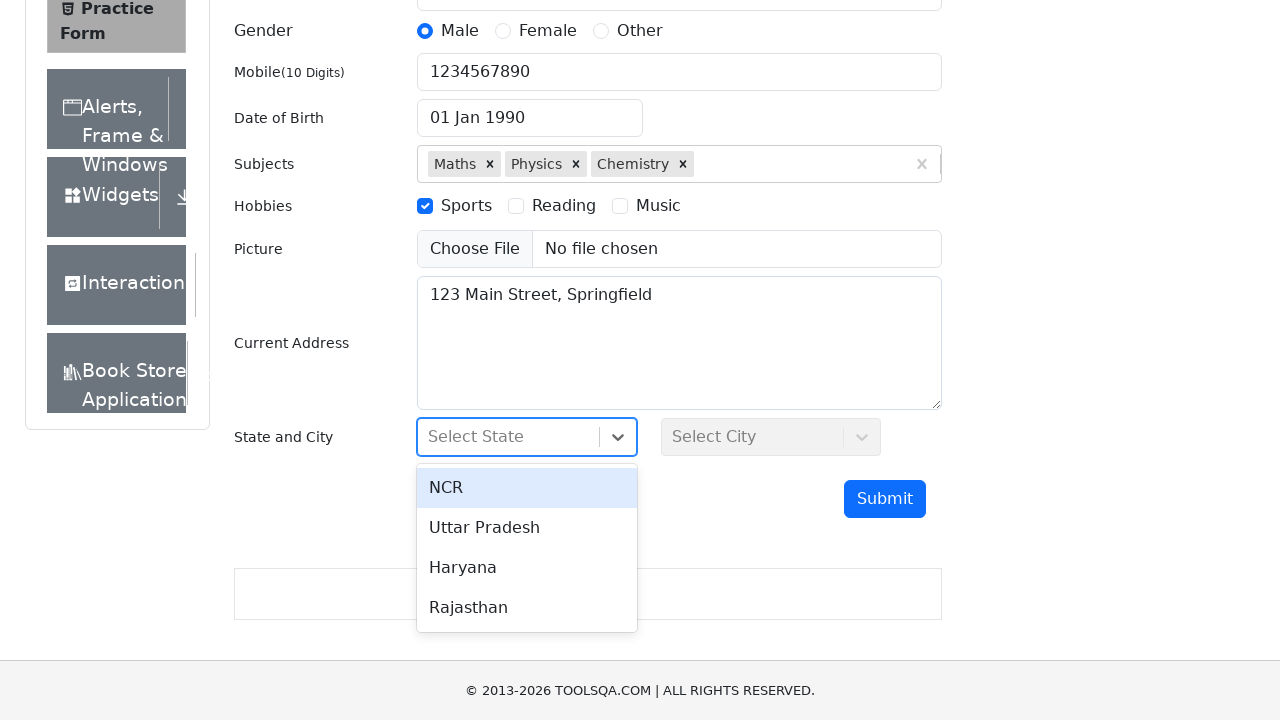

Selected State: NCR at (527, 488) on xpath=//div[text()='NCR']
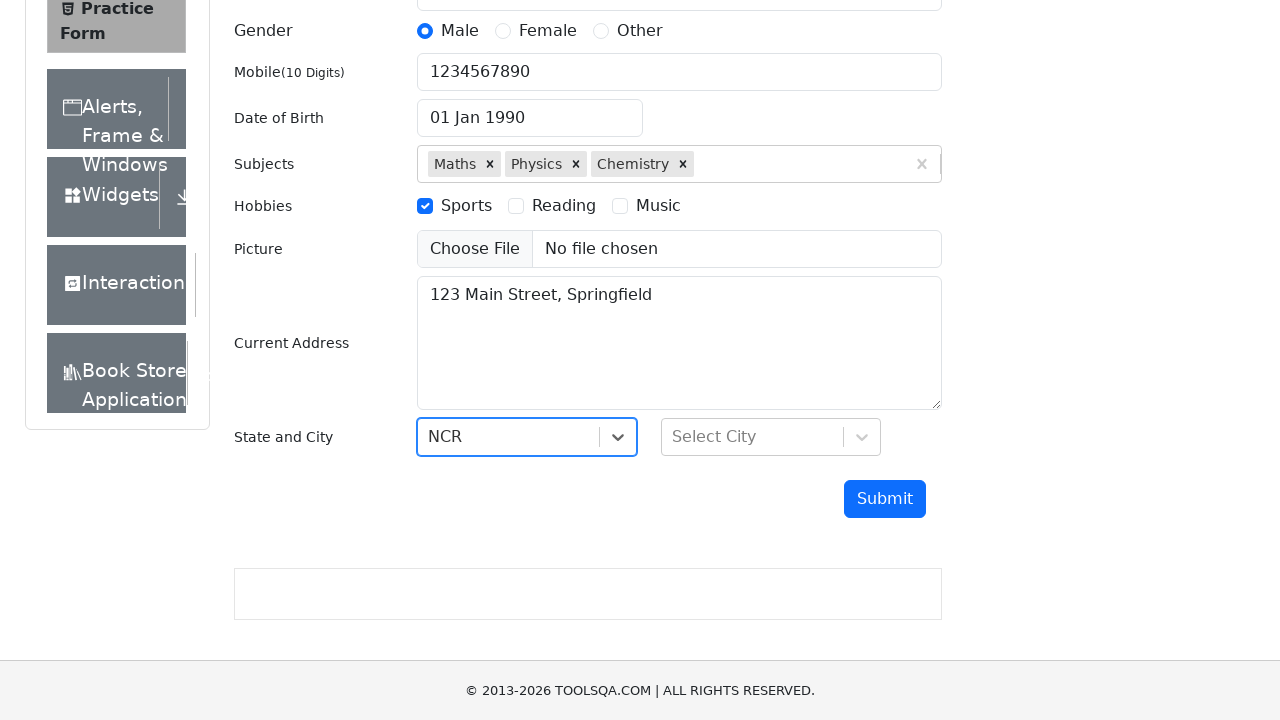

Clicked City dropdown at (771, 437) on #city
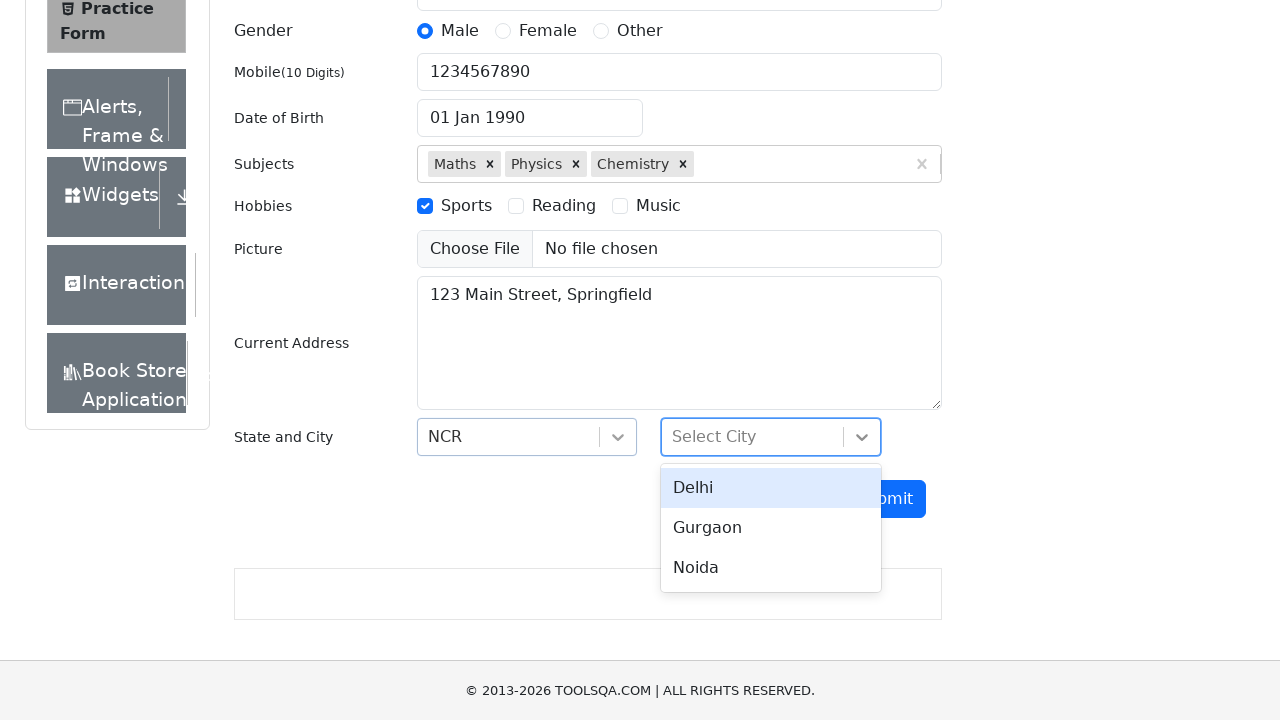

Selected City: Delhi at (771, 488) on xpath=//div[text()='Delhi']
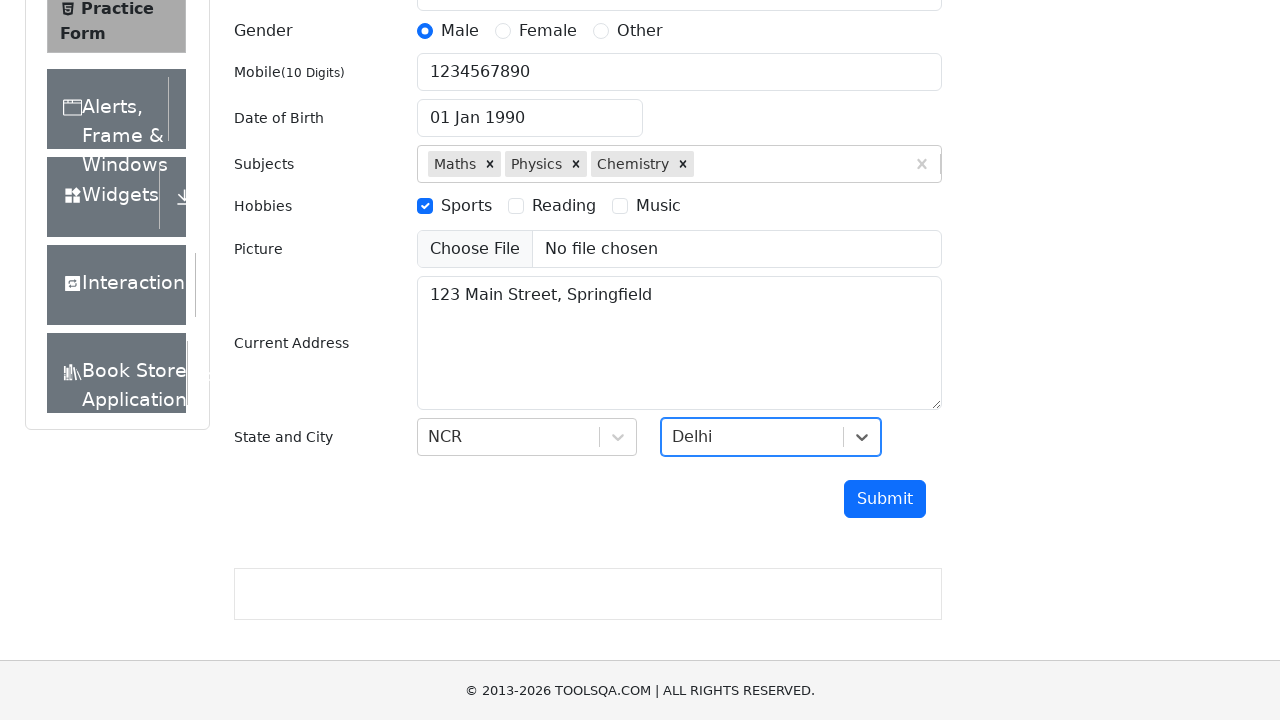

Clicked Submit button to submit the practice form at (885, 499) on #submit
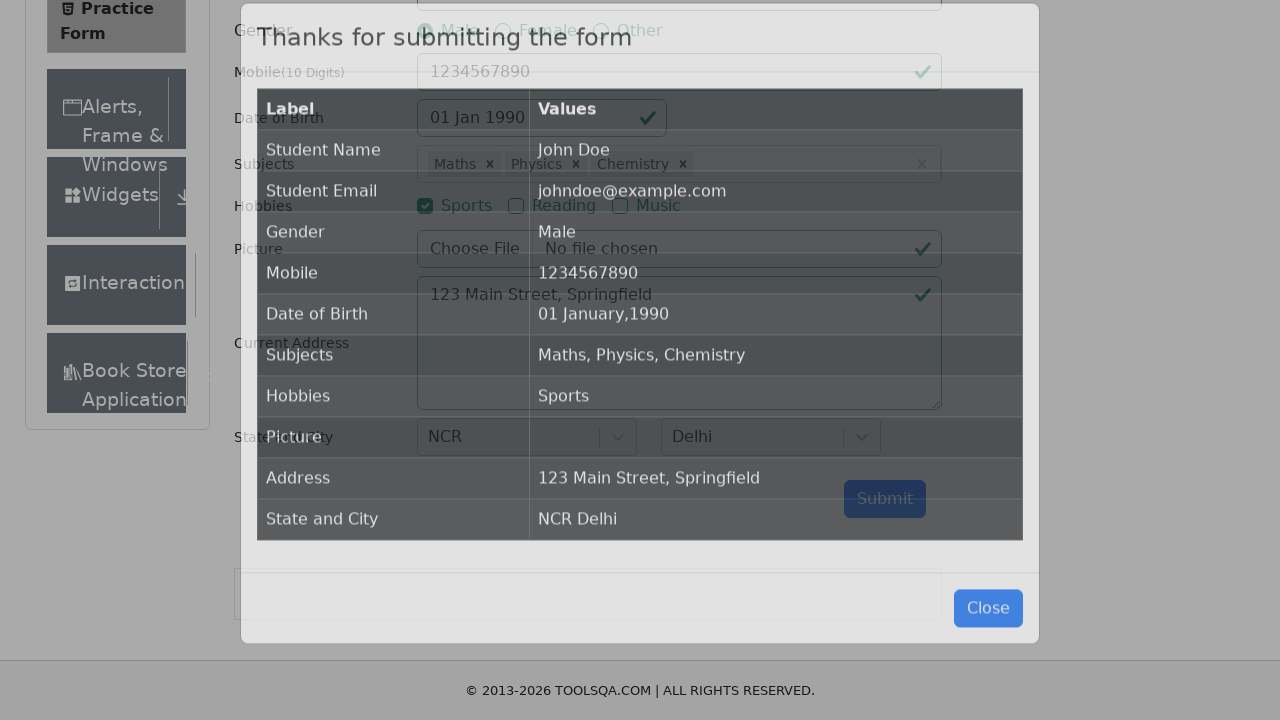

Confirmation modal appeared with submitted form data
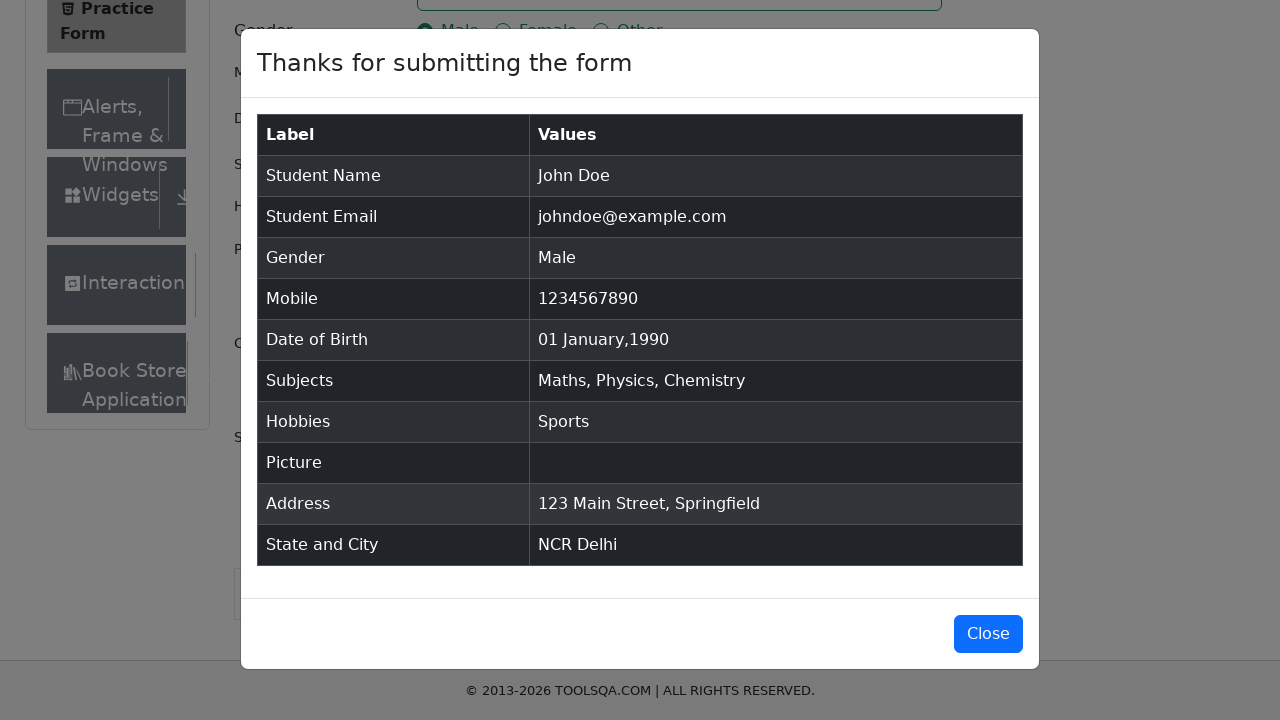

Clicked to close the confirmation modal at (988, 634) on #closeLargeModal
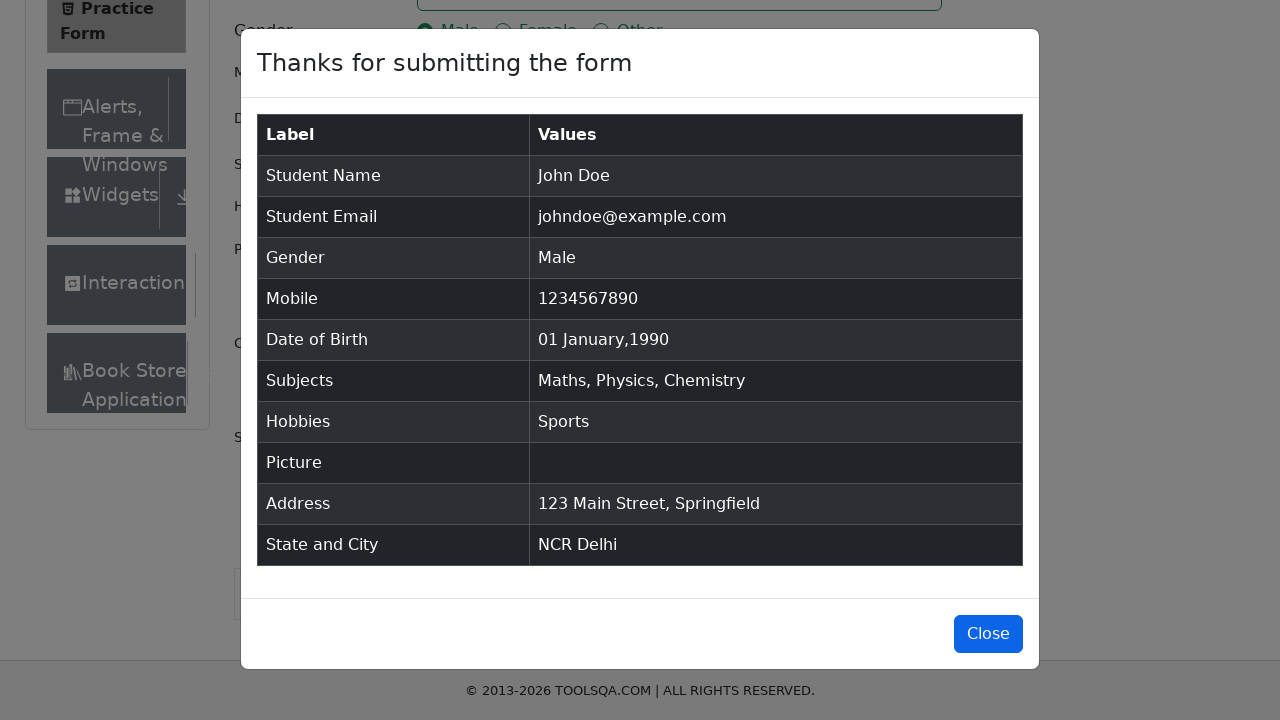

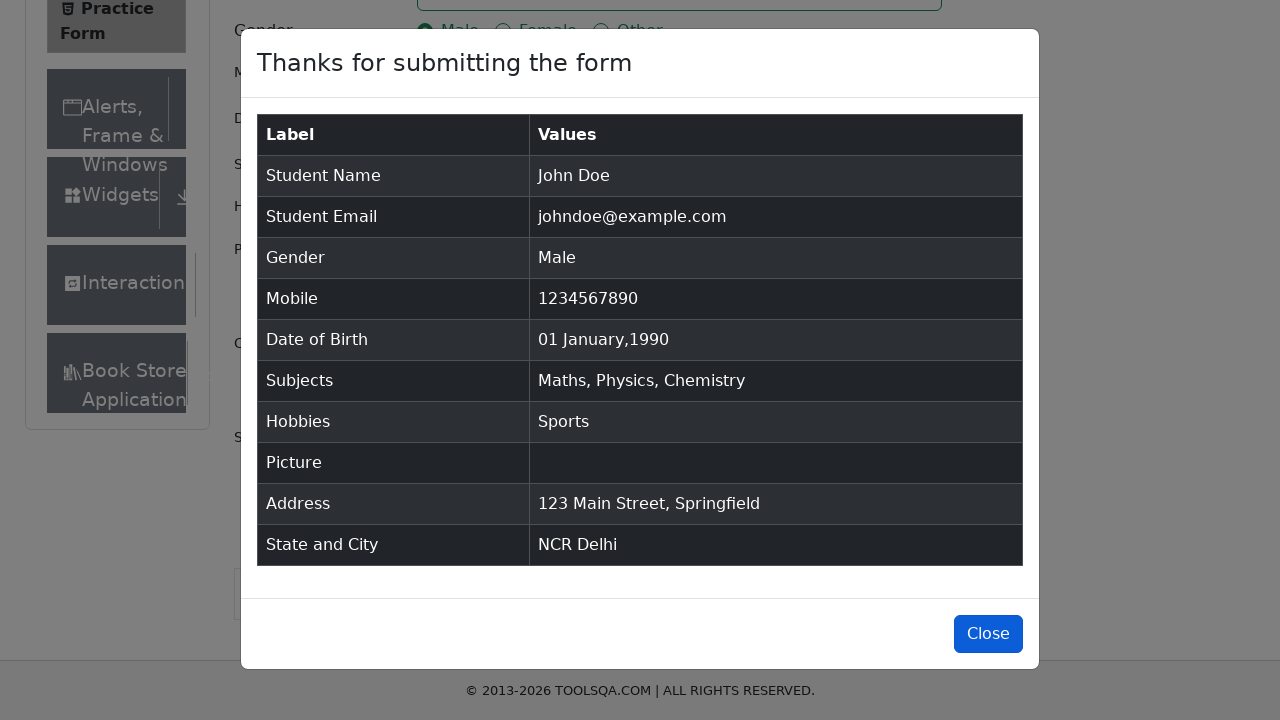